Tests dynamic loading functionality by clicking a button and waiting for hidden text to appear

Starting URL: http://the-internet.herokuapp.com/dynamic_loading/2

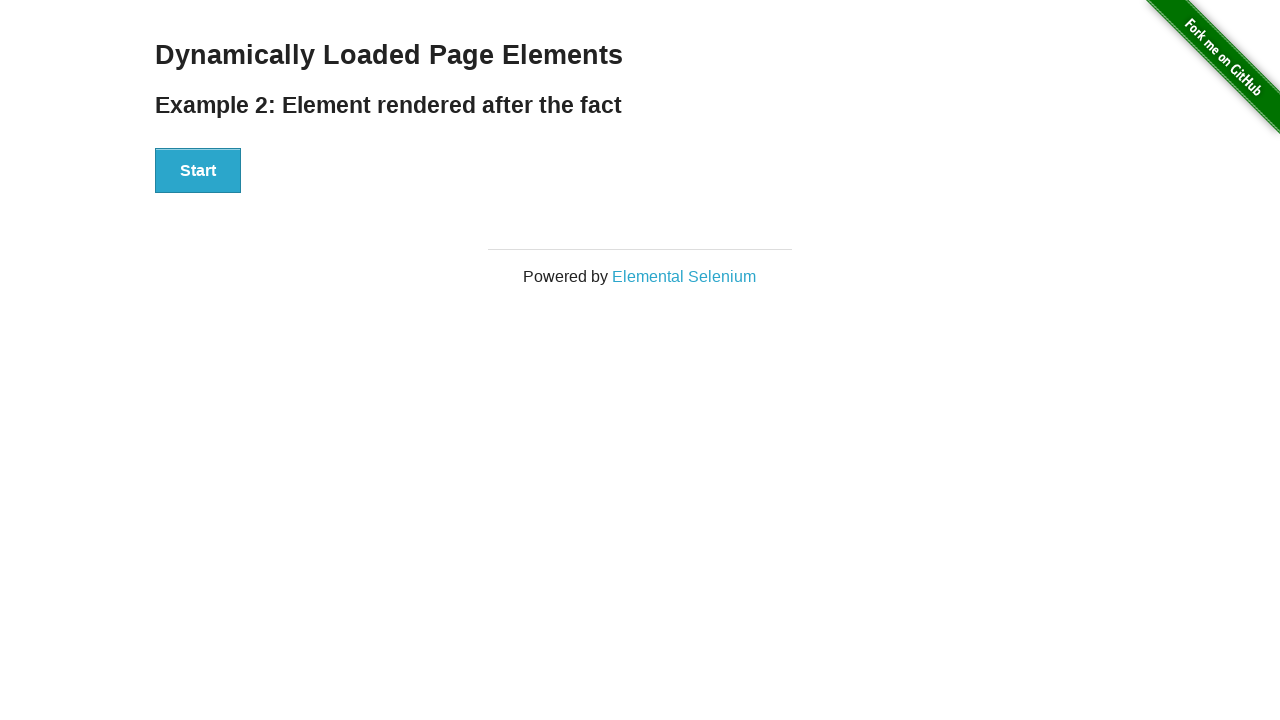

Clicked the start button to trigger dynamic loading at (198, 171) on xpath=//div[2]/div/div/div/button
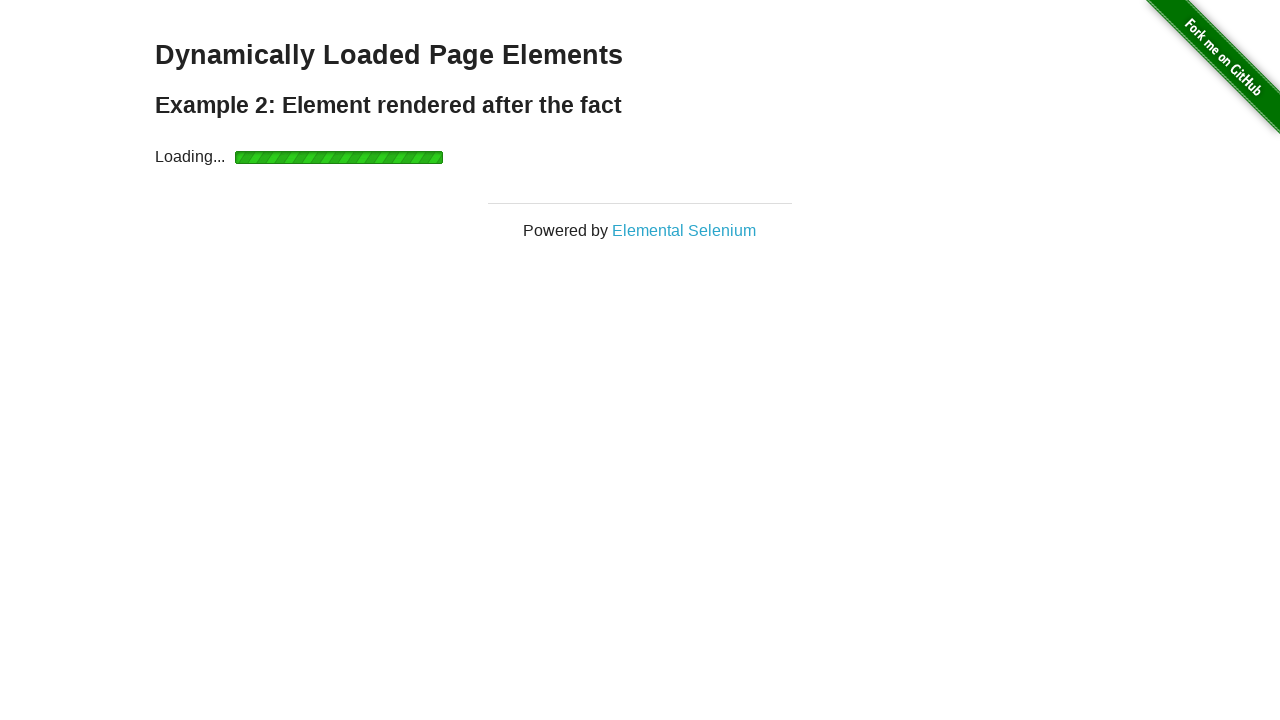

Waited for dynamically loaded content to appear
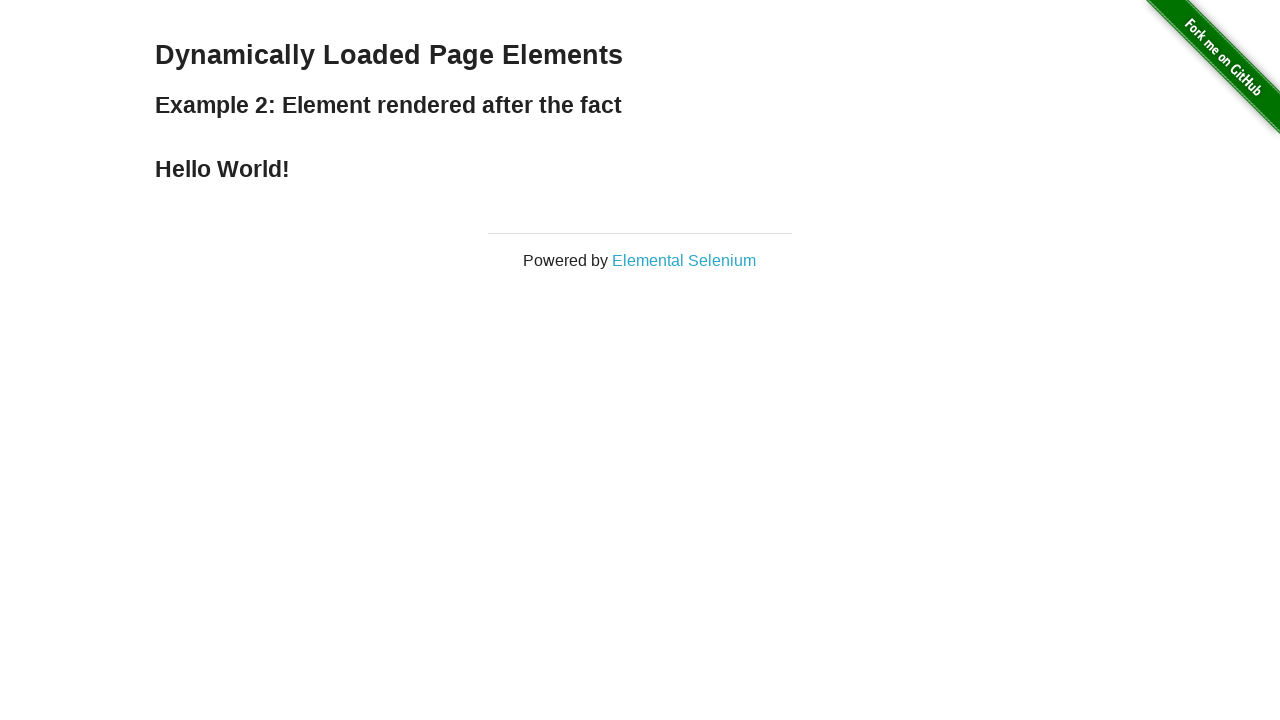

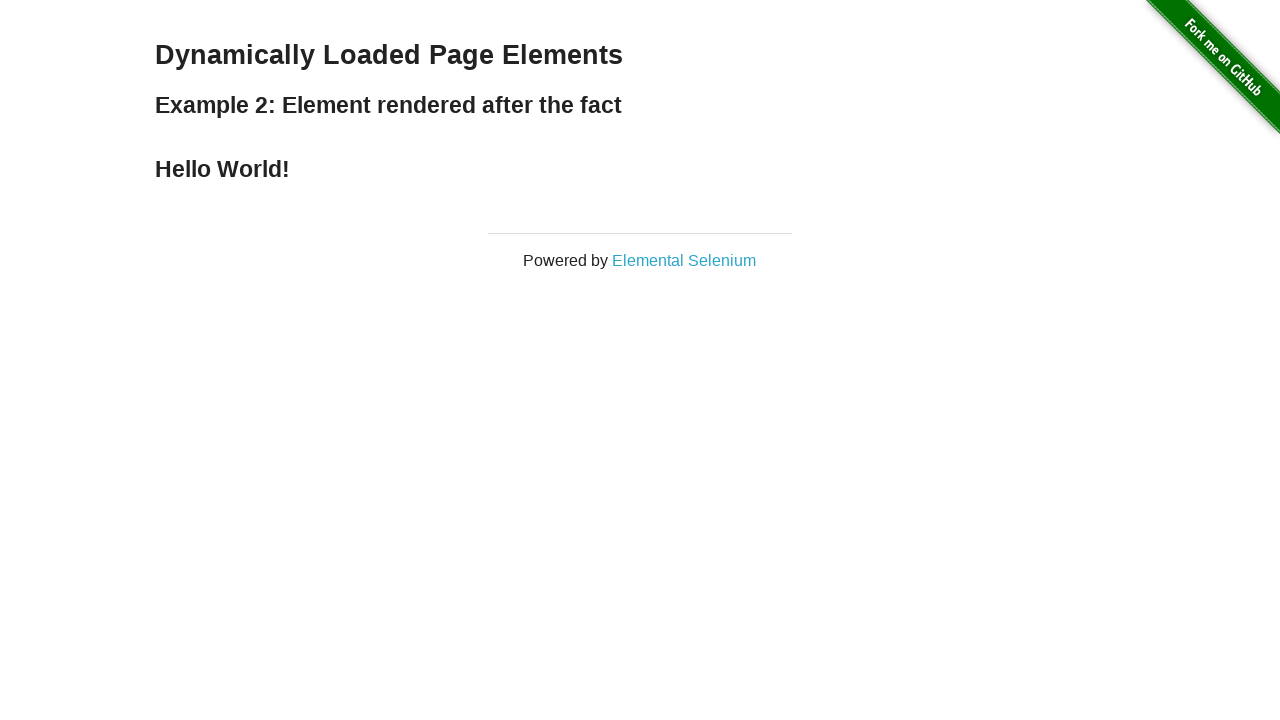